Tests jQuery UI droppable functionality by dragging an element and dropping it onto a target area within an iframe

Starting URL: https://jqueryui.com/droppable/

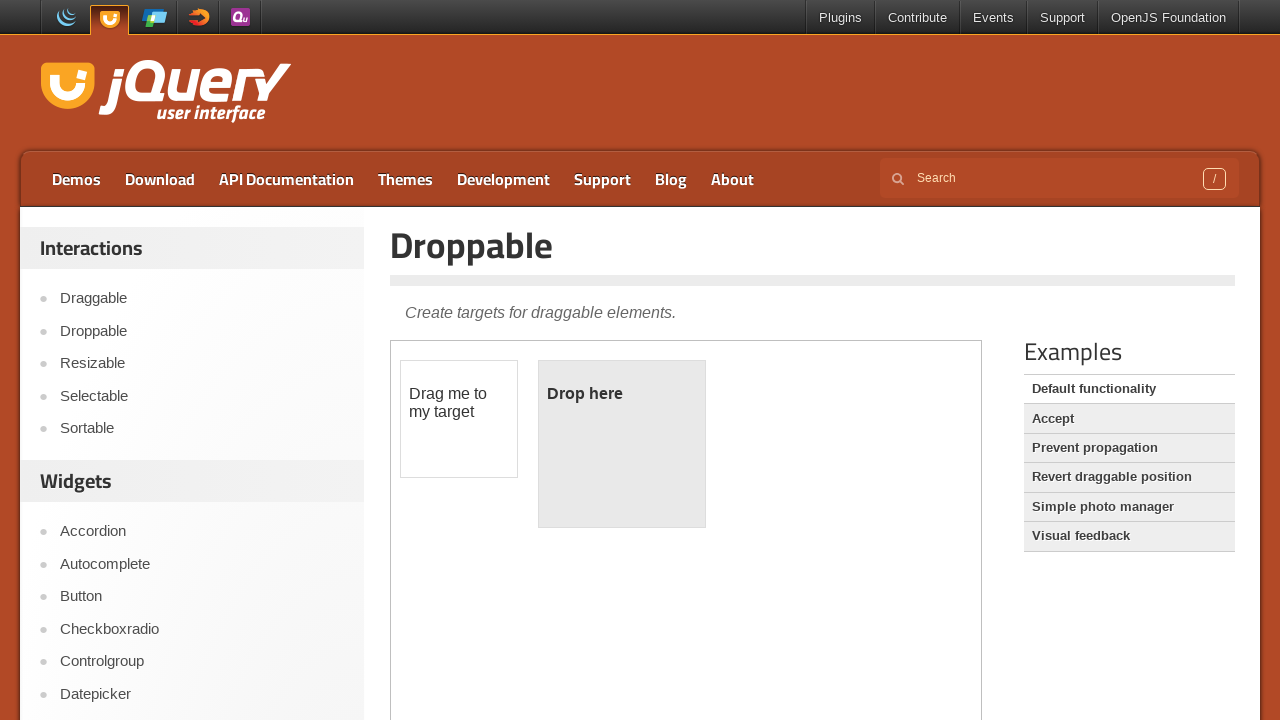

Navigated to jQuery UI droppable demo page
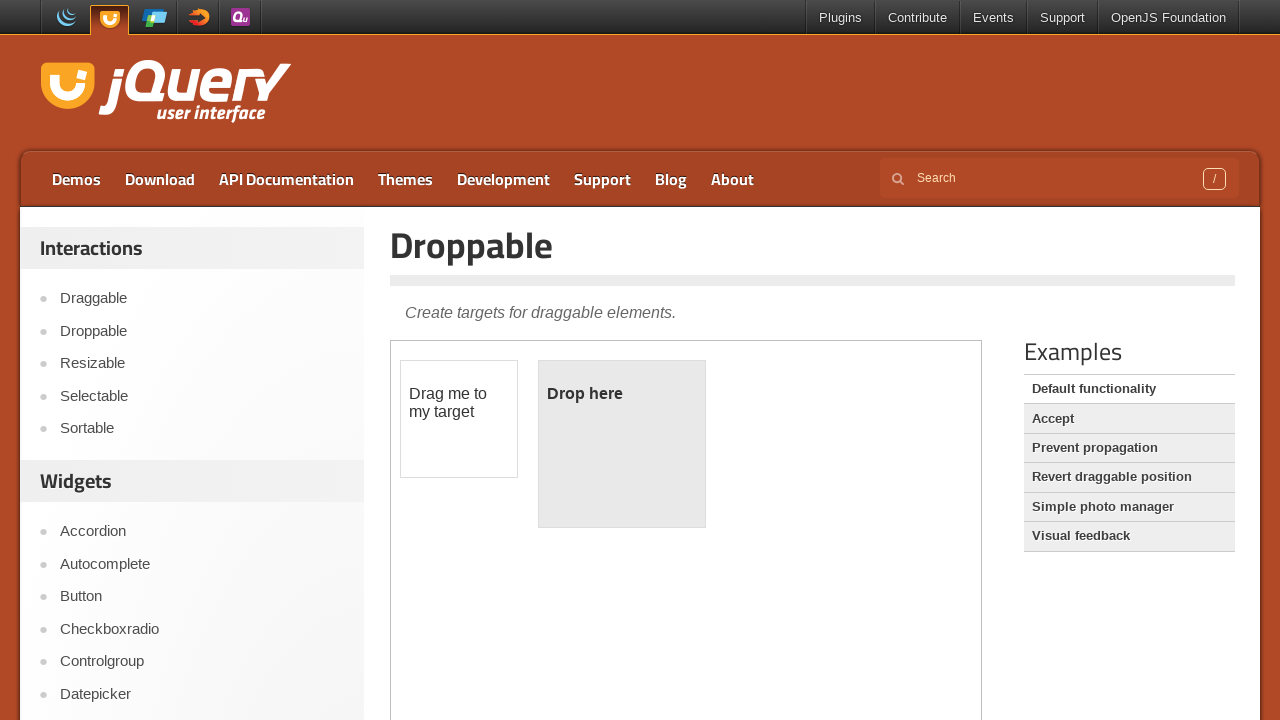

Located the demo iframe
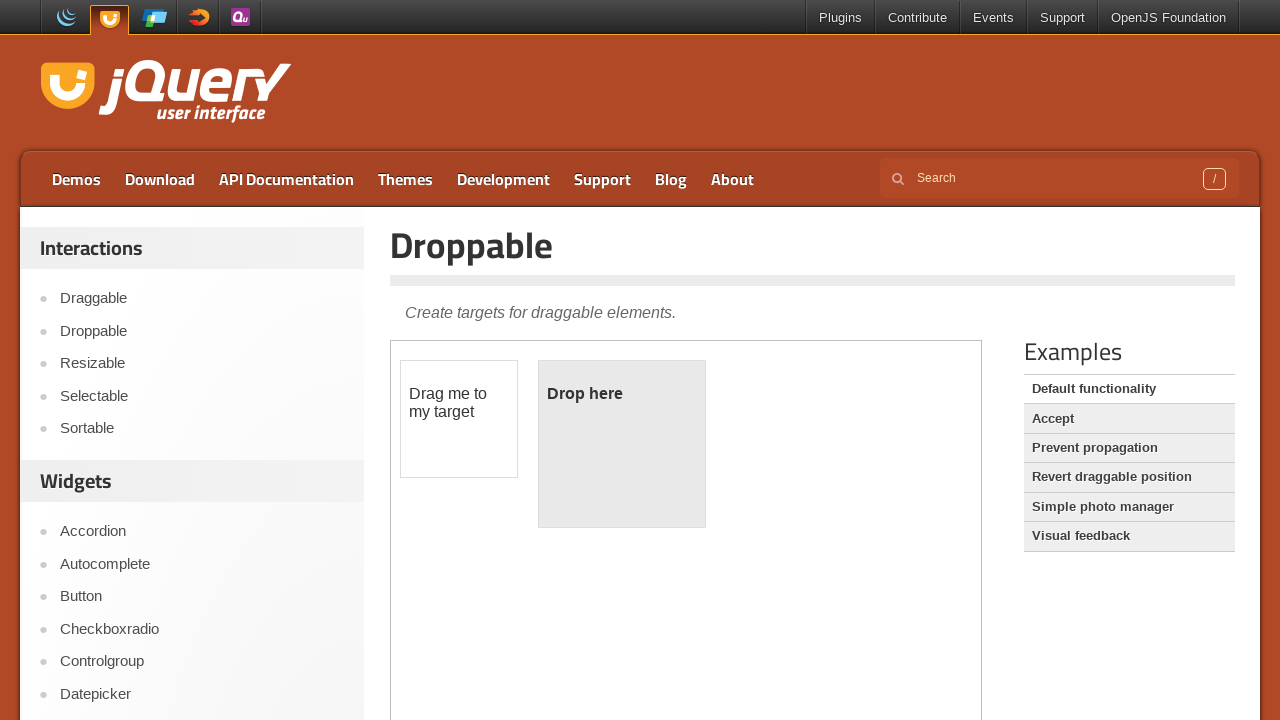

Located draggable element with id 'draggable'
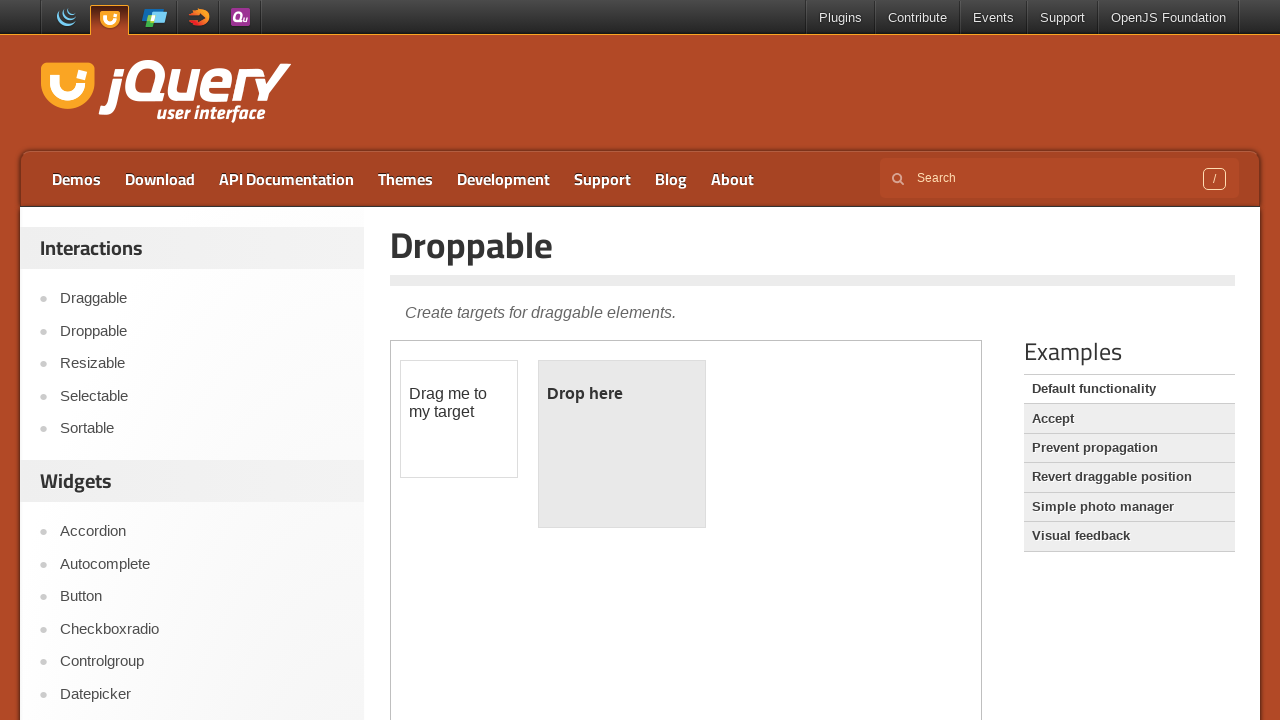

Located droppable target area with id 'droppable'
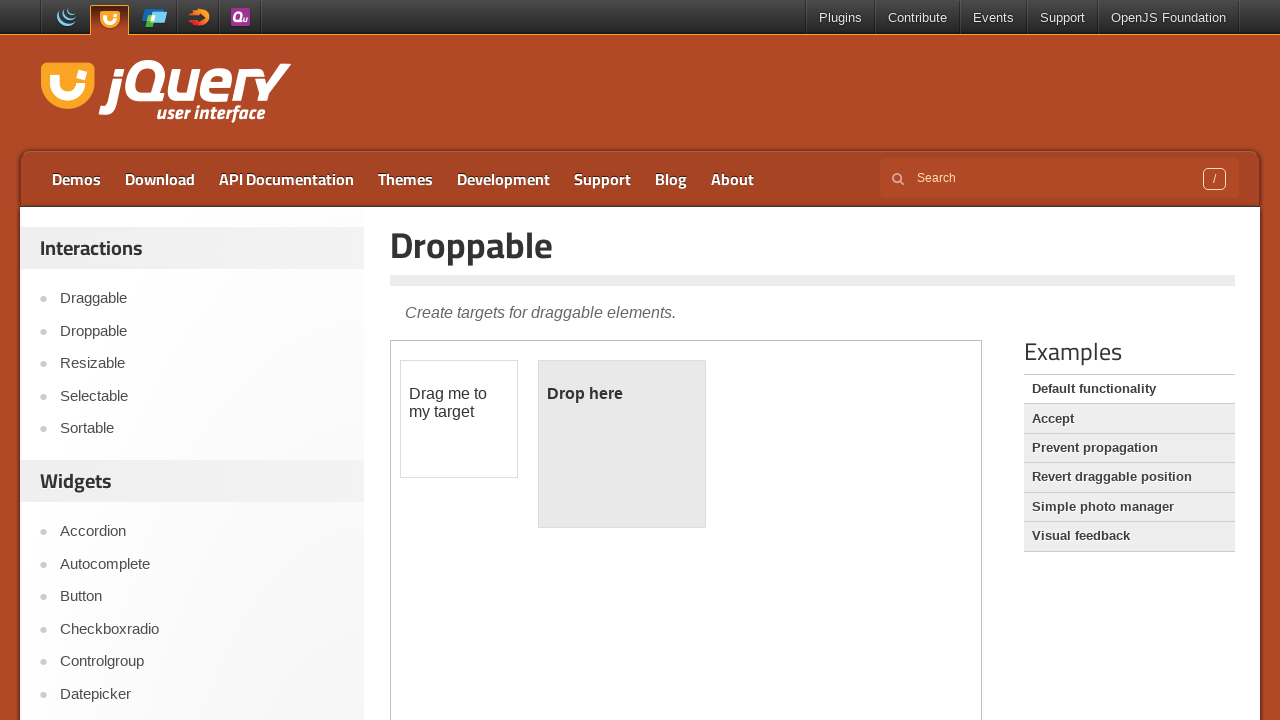

Dragged element to drop target at (622, 444)
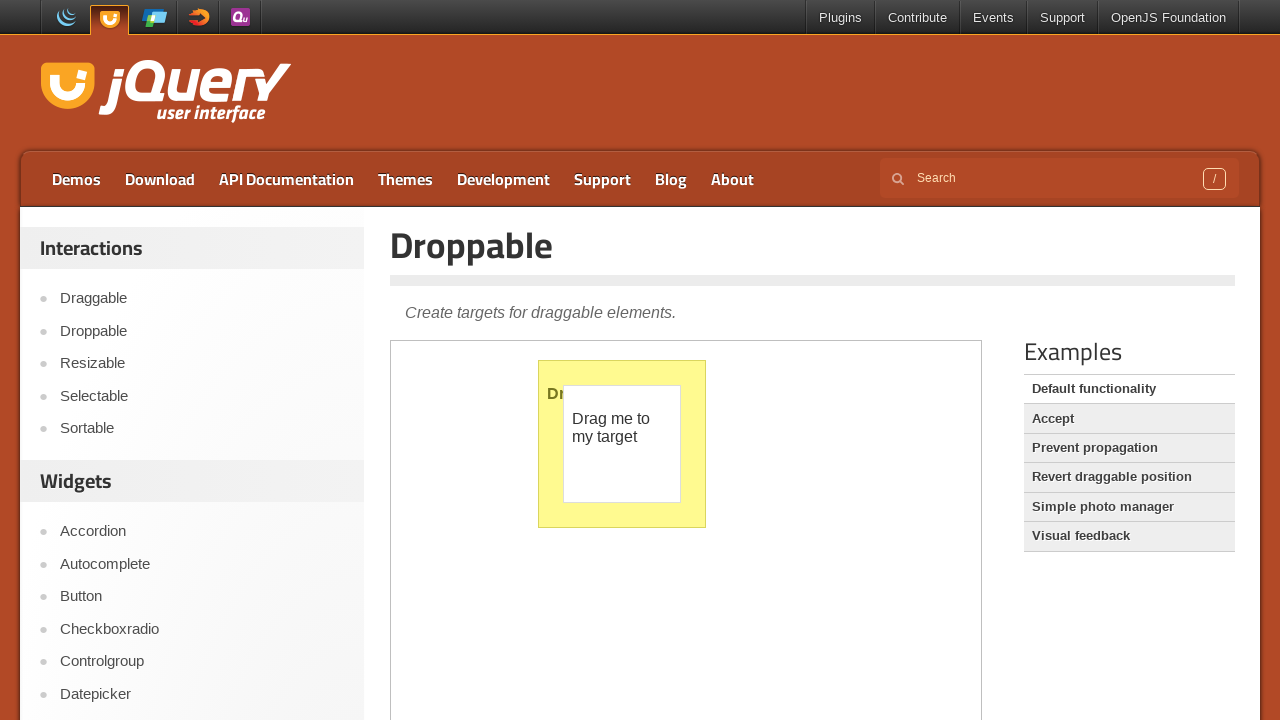

Verified drop success - text content: 
	Dropped!

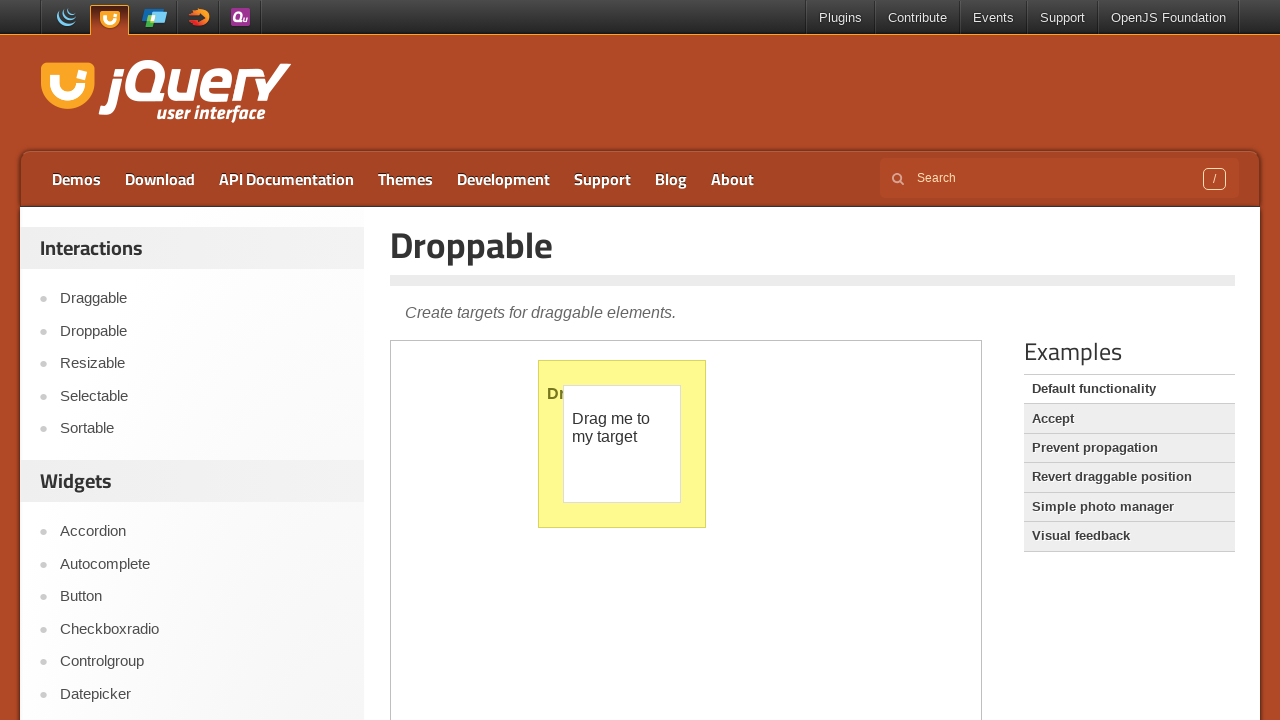

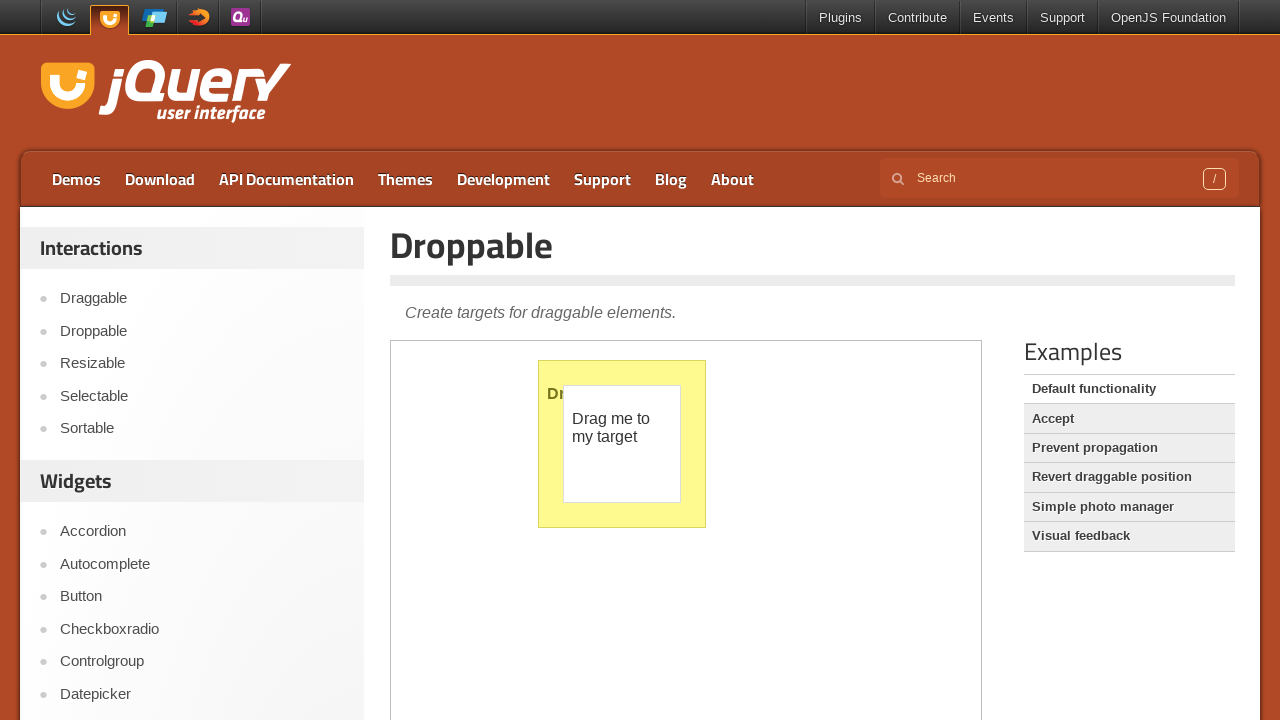